Tests opening and closing a modal dialog, verifying its title and content

Starting URL: https://demoqa.com/

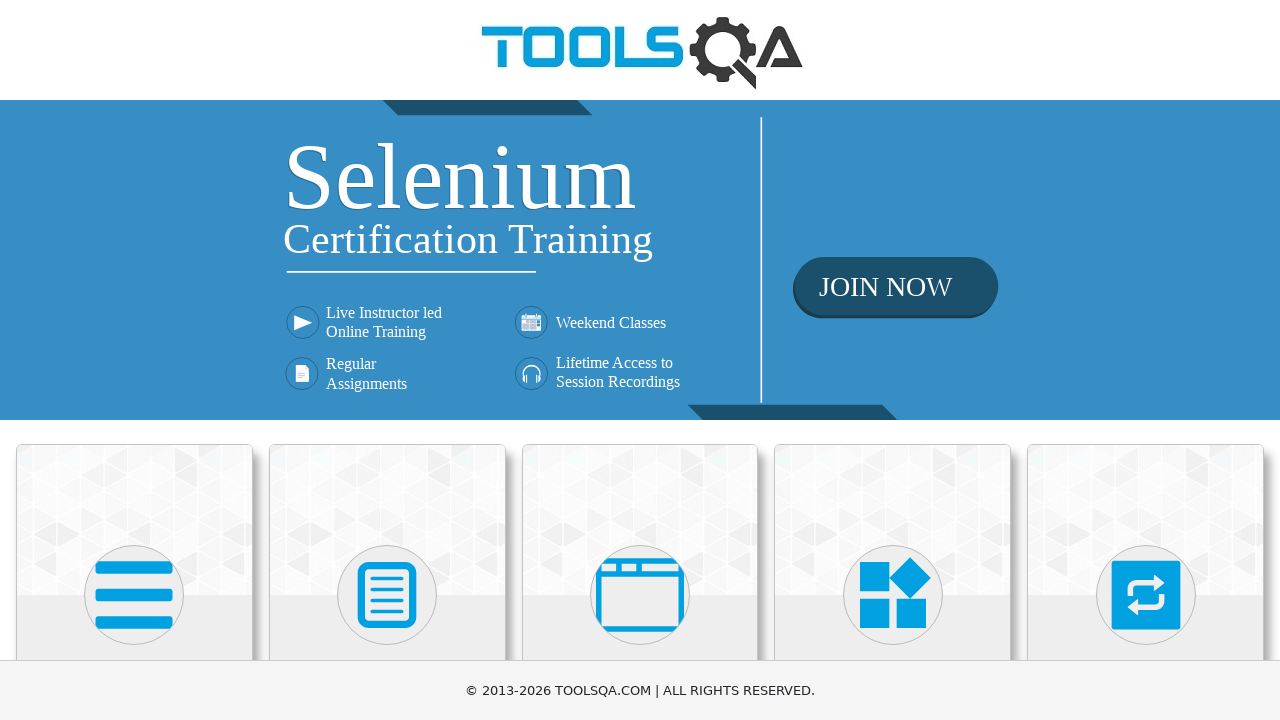

Navigated to https://demoqa.com/
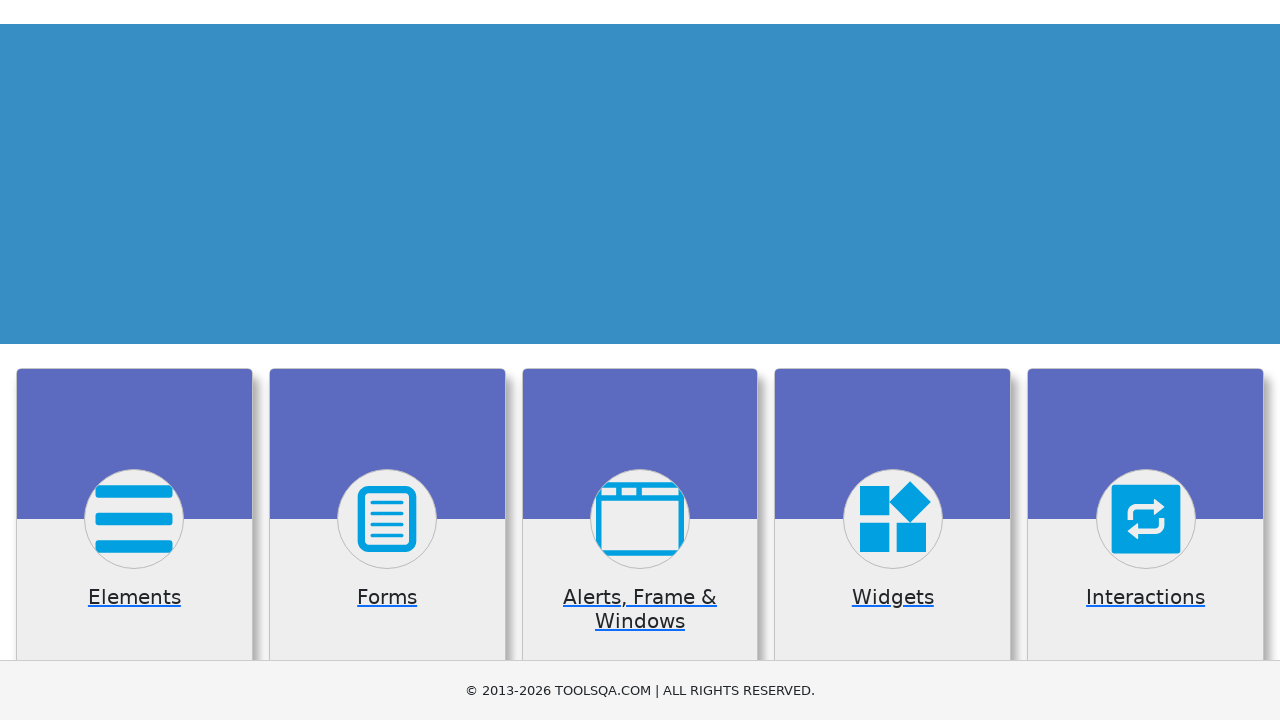

Clicked on Alerts, Frame & Windows card at (640, 360) on xpath=//h5[text()='Alerts, Frame & Windows']
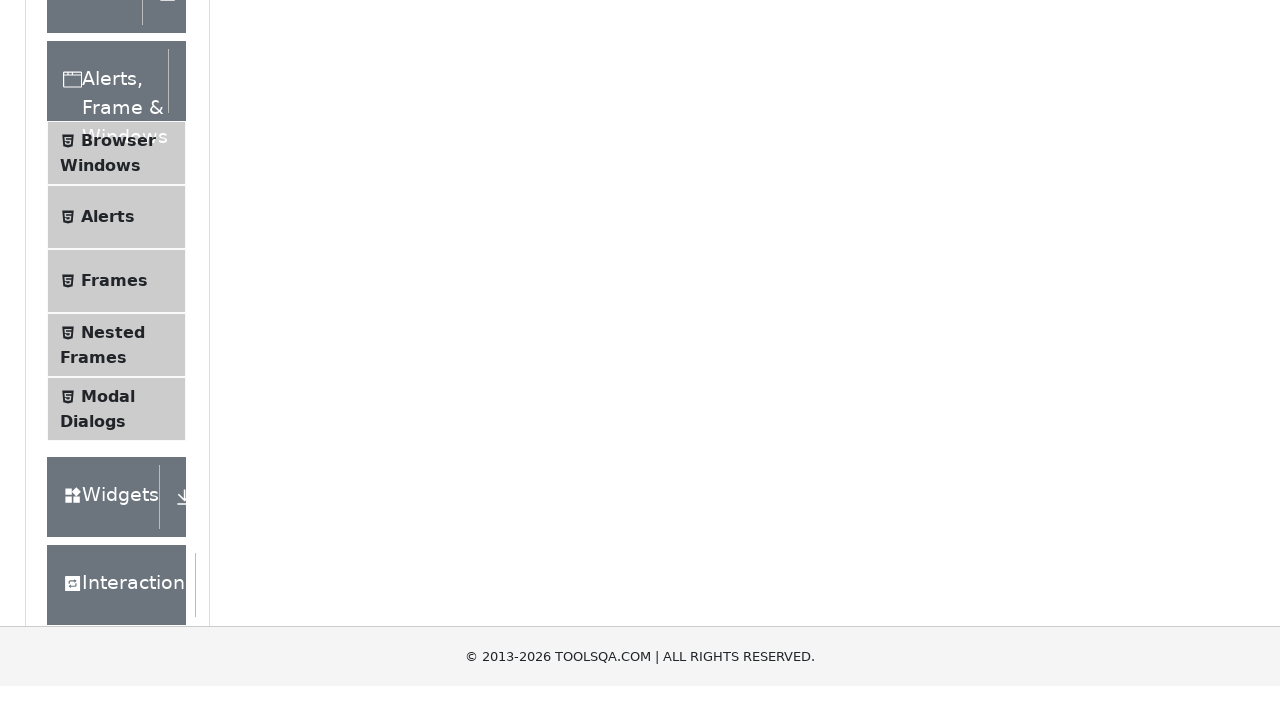

Clicked on Modal Dialogs menu item at (108, 348) on xpath=//span[text()='Modal Dialogs']
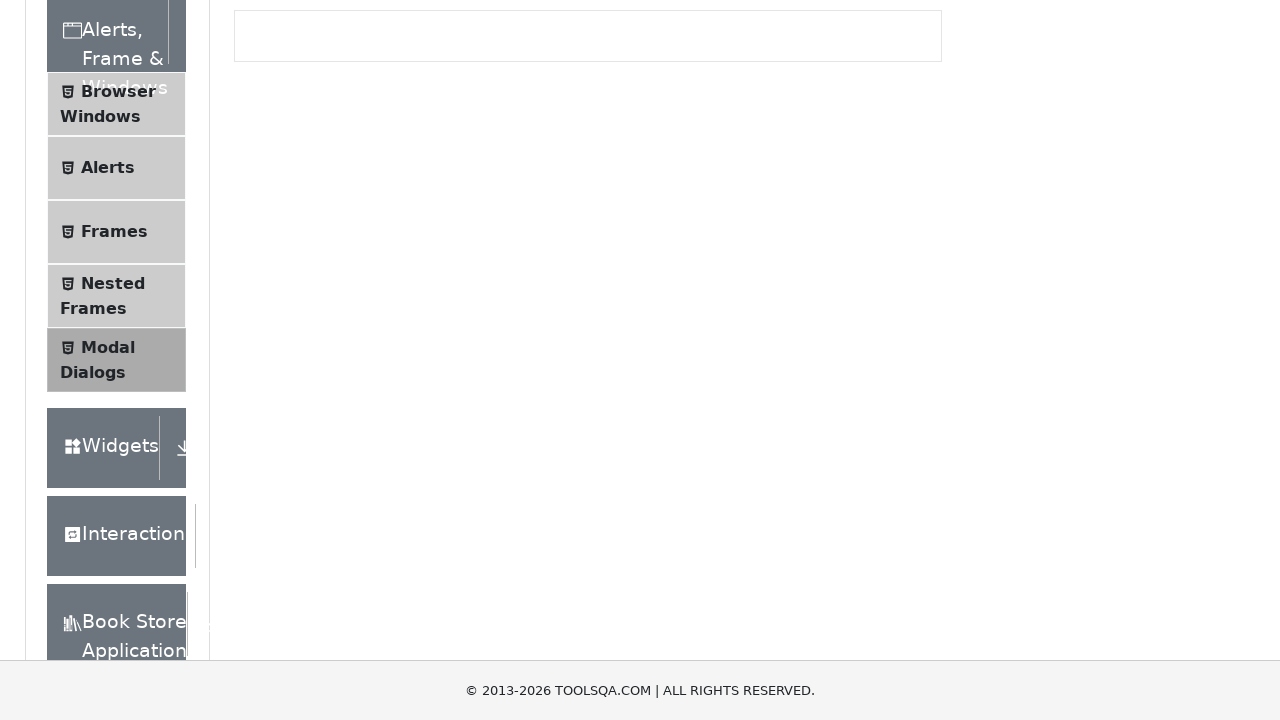

Clicked button to open small modal at (296, 274) on #showSmallModal
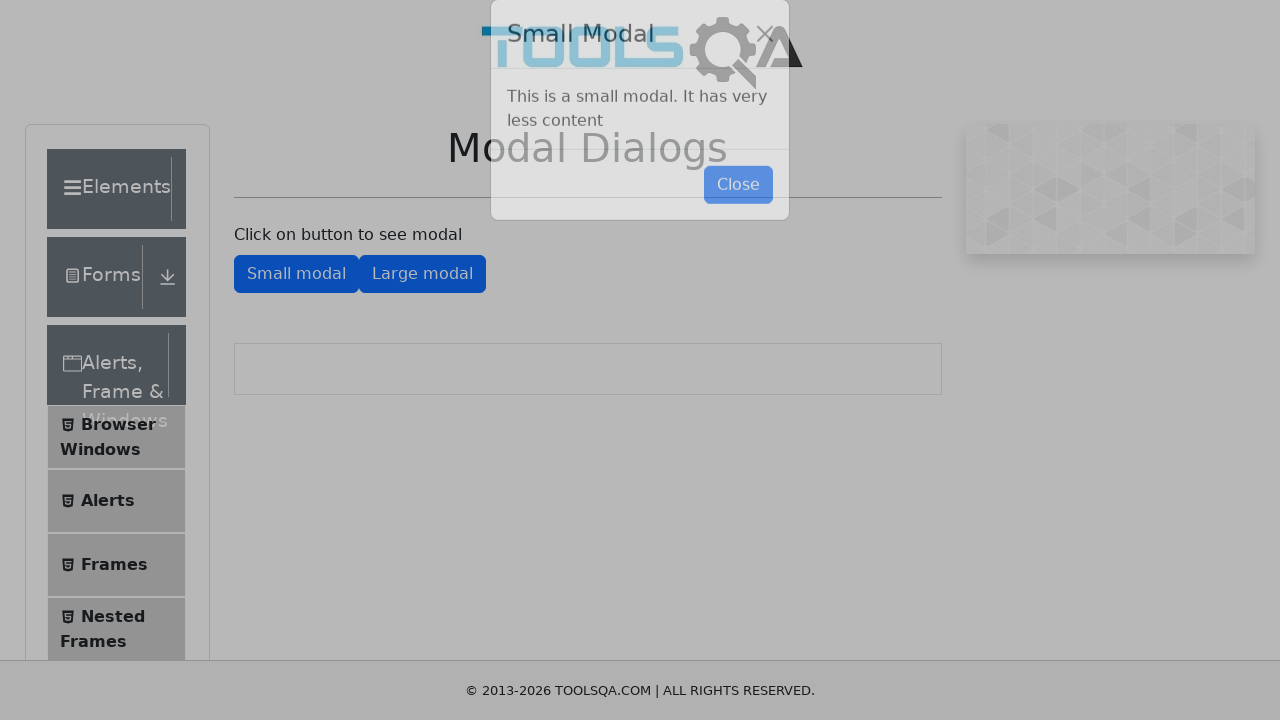

Modal dialog appeared with content
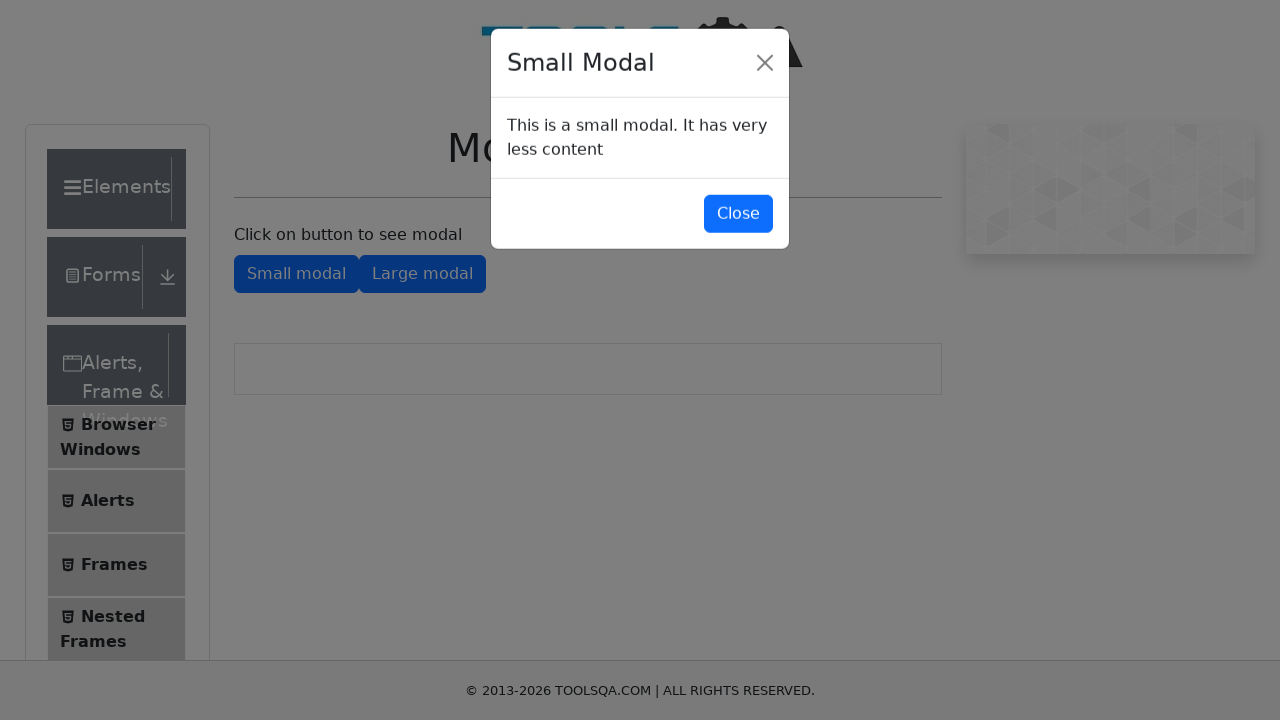

Clicked button to close modal dialog at (738, 214) on #closeSmallModal
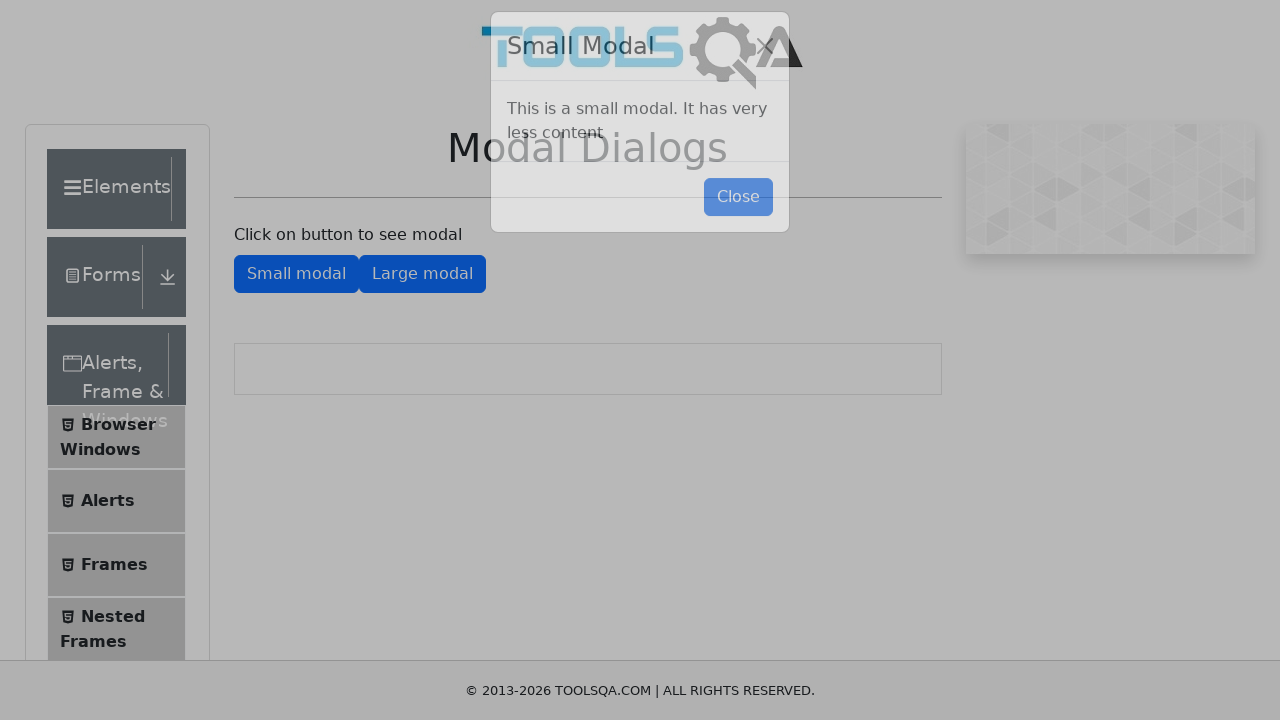

Modal dialog closed and disappeared
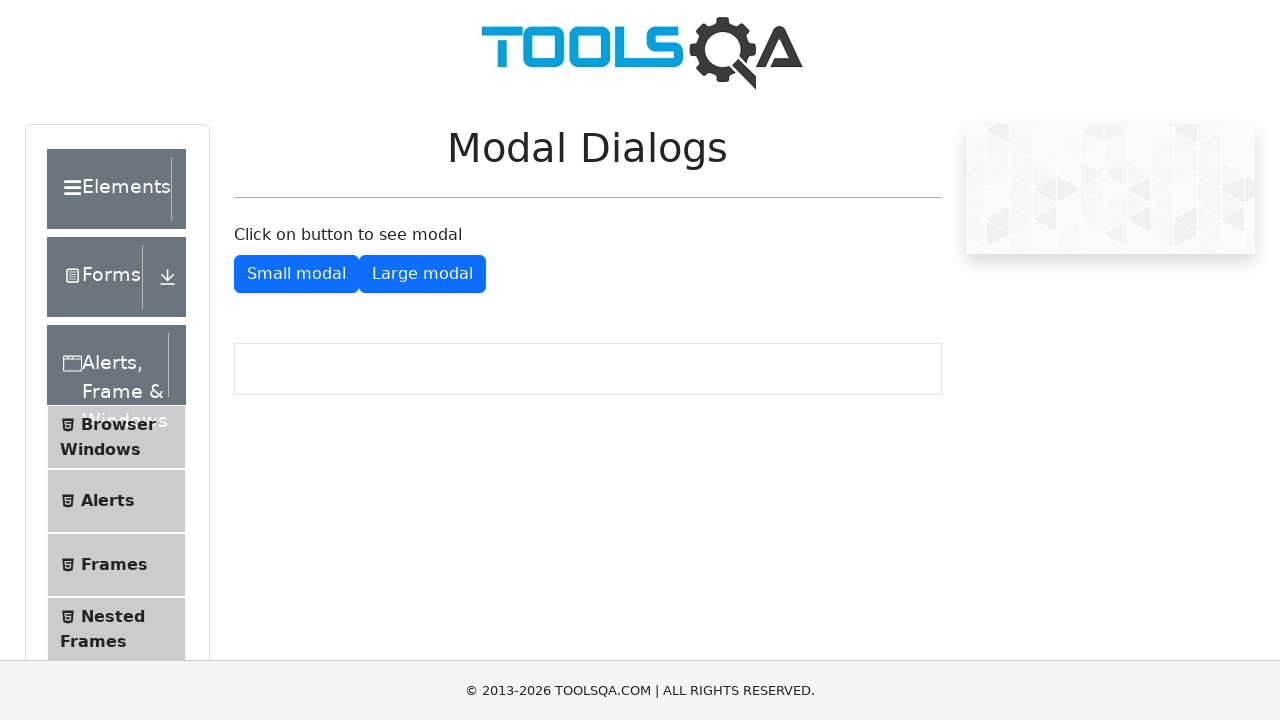

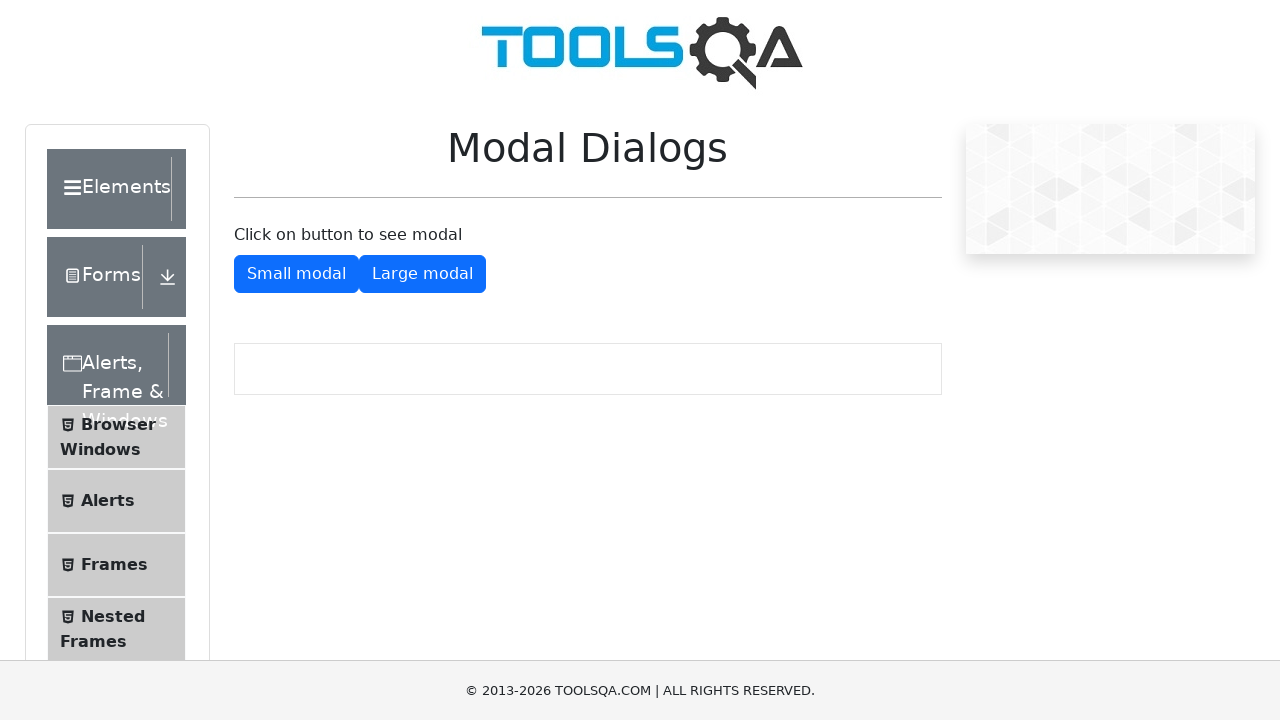